Tests jQuery UI datepicker functionality by opening the calendar, navigating to next month, and selecting a date

Starting URL: https://jqueryui.com/datepicker/

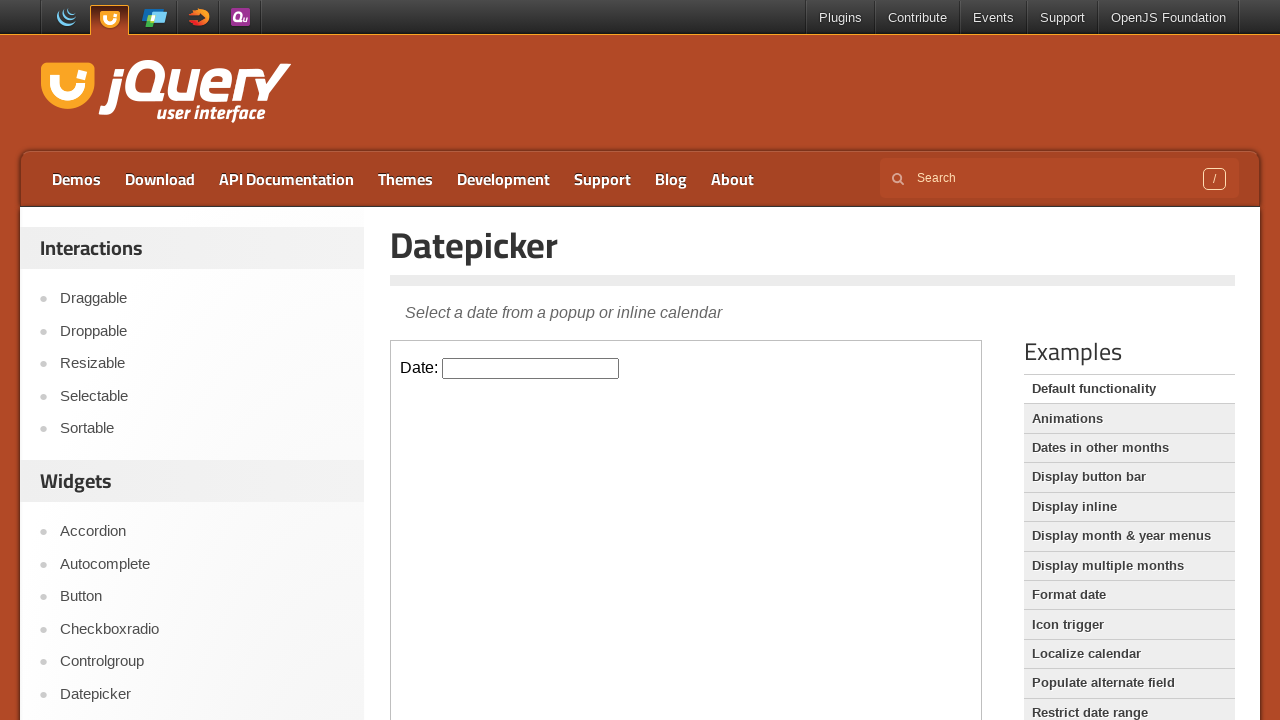

Located iframe containing datepicker demo
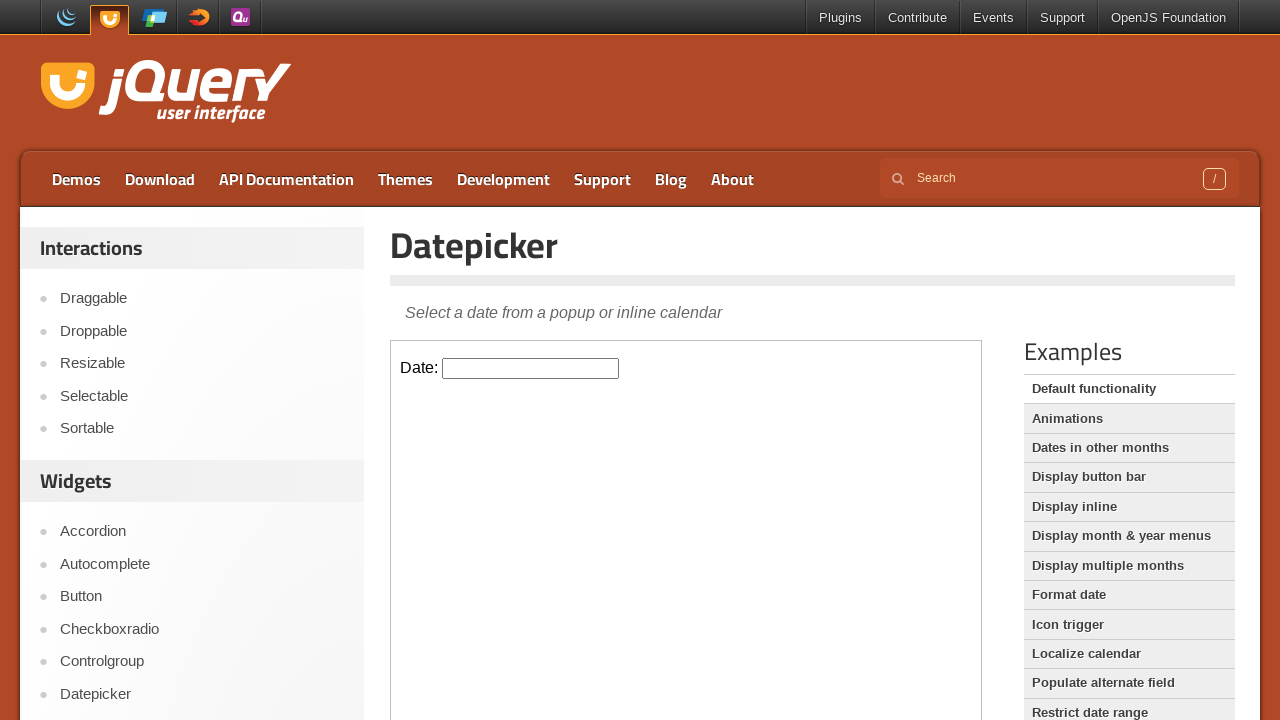

Clicked datepicker input to open calendar at (531, 368) on iframe.demo-frame >> internal:control=enter-frame >> #datepicker
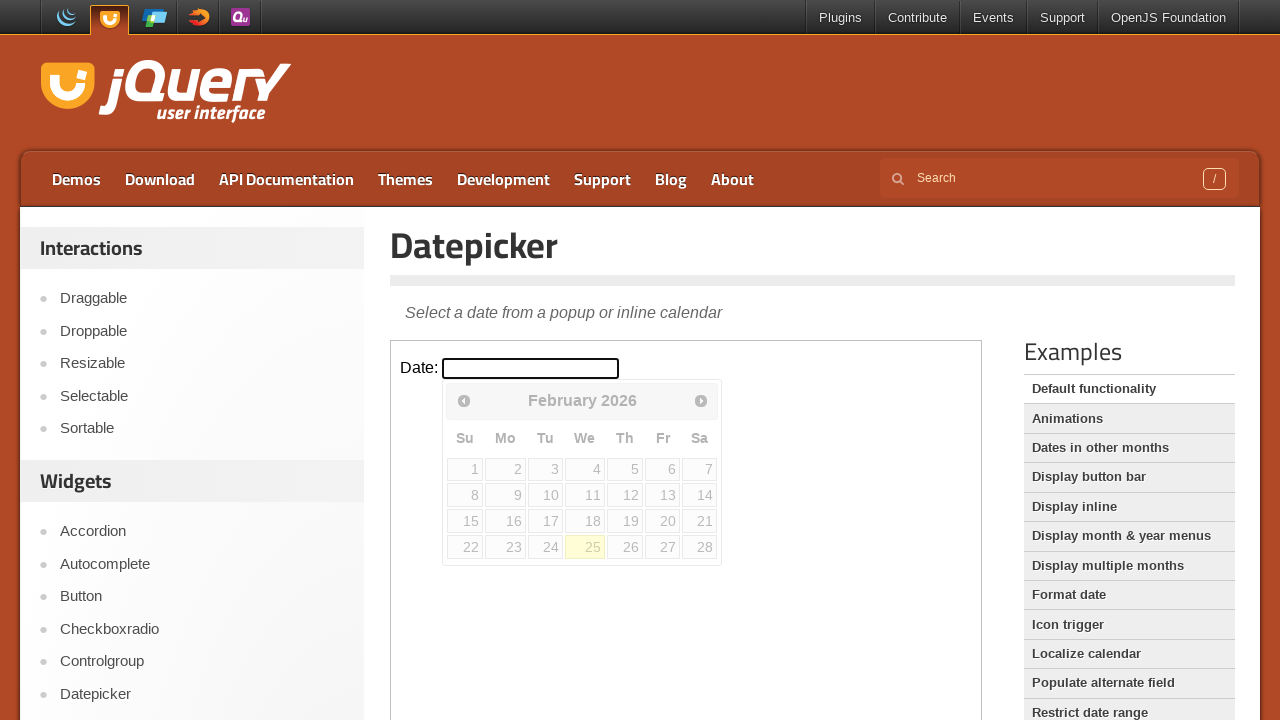

Clicked Next button to navigate to next month at (701, 400) on iframe.demo-frame >> internal:control=enter-frame >> span:has-text('Next')
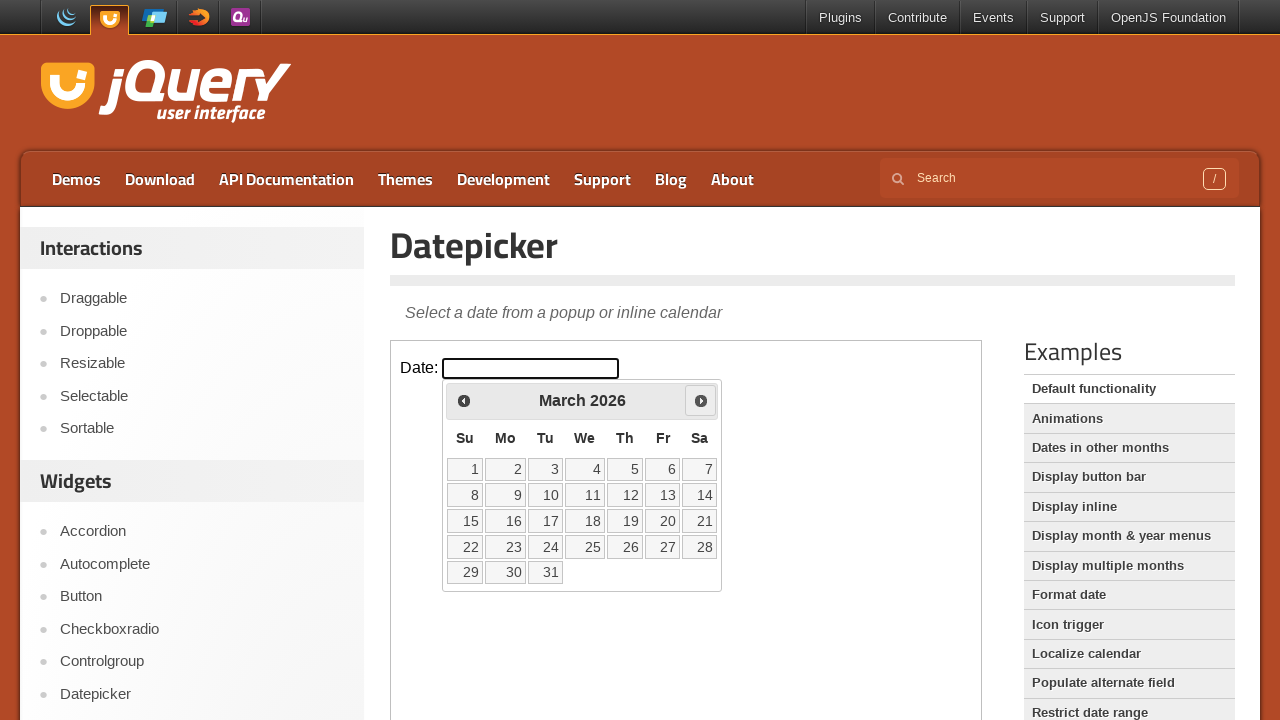

Selected date 22 from the calendar at (465, 547) on iframe.demo-frame >> internal:control=enter-frame >> a:has-text('22')
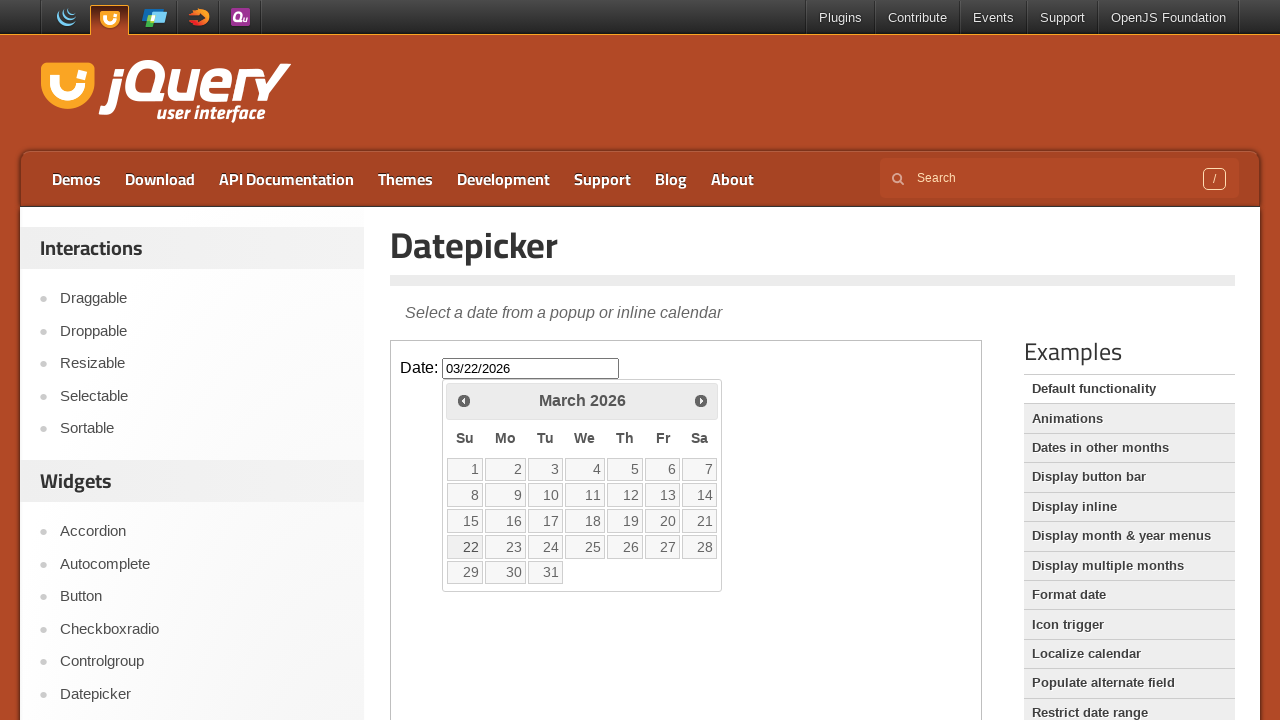

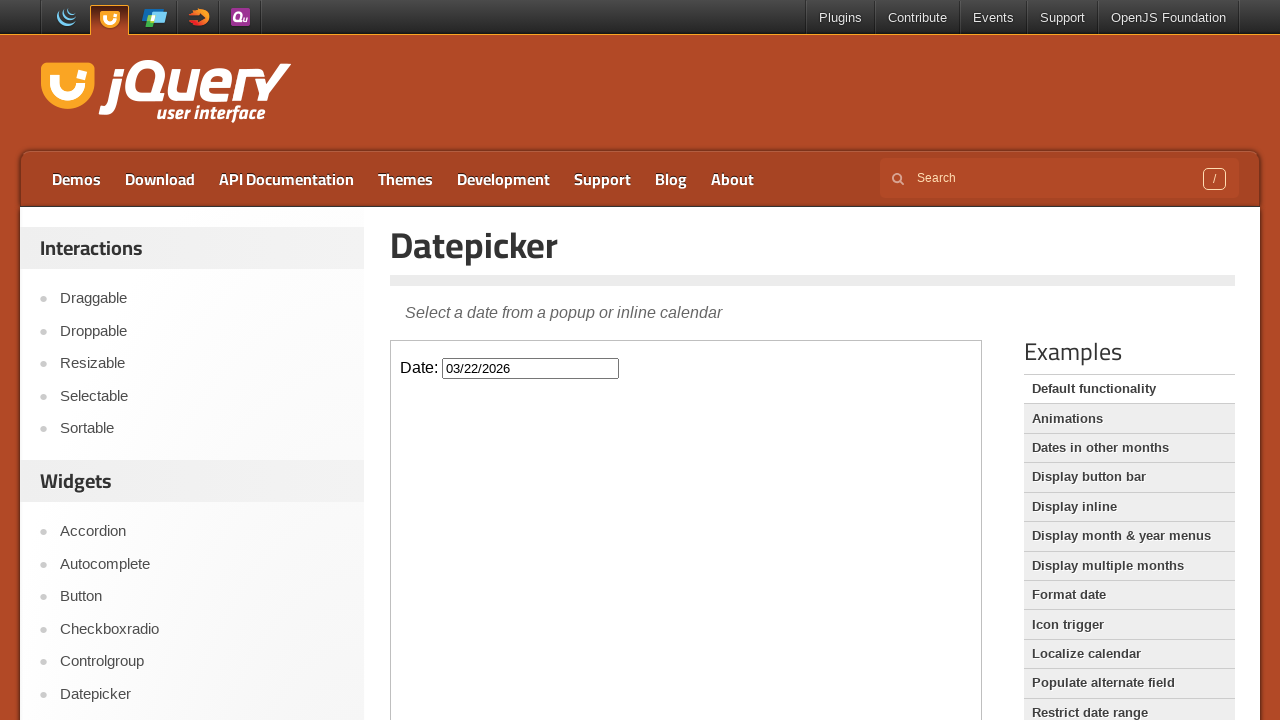